Tests dynamic controls functionality by clicking the remove button to remove a checkbox, waiting for it to disappear, then clicking the enable button to enable an input field and verifying the change.

Starting URL: http://the-internet.herokuapp.com/dynamic_controls

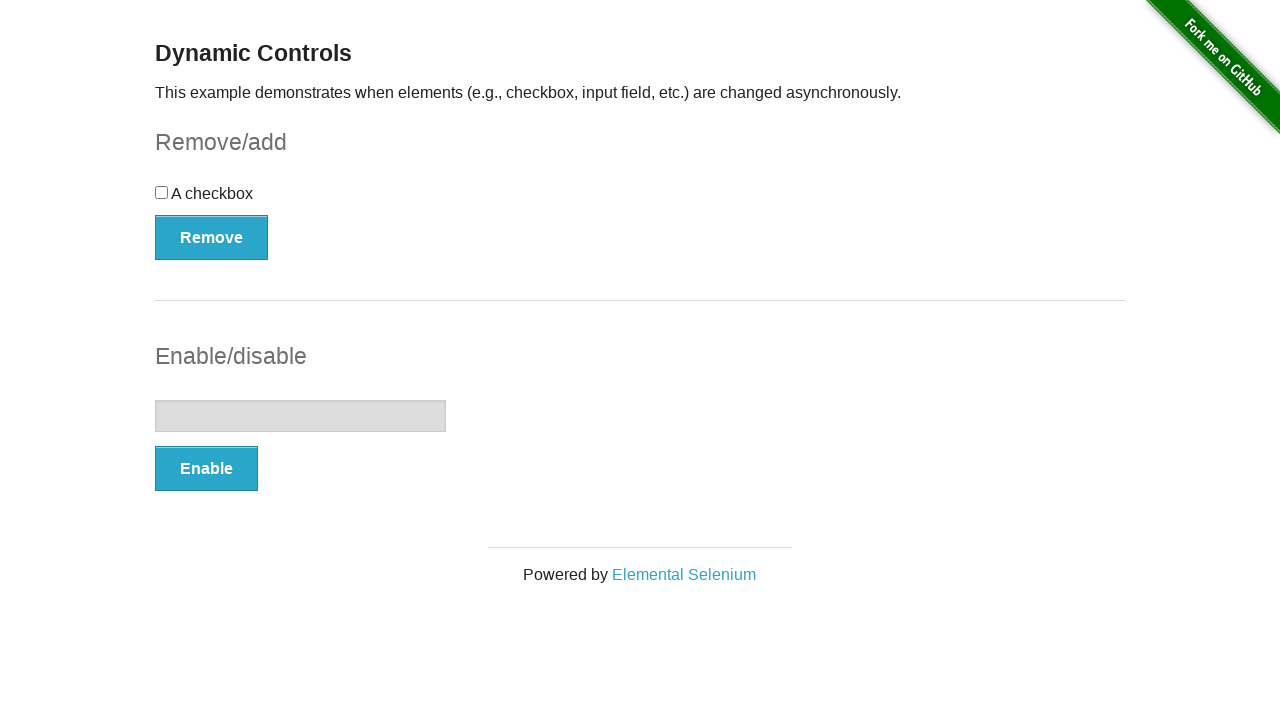

Clicked Remove button to remove the checkbox at (212, 237) on button:has-text('Remove')
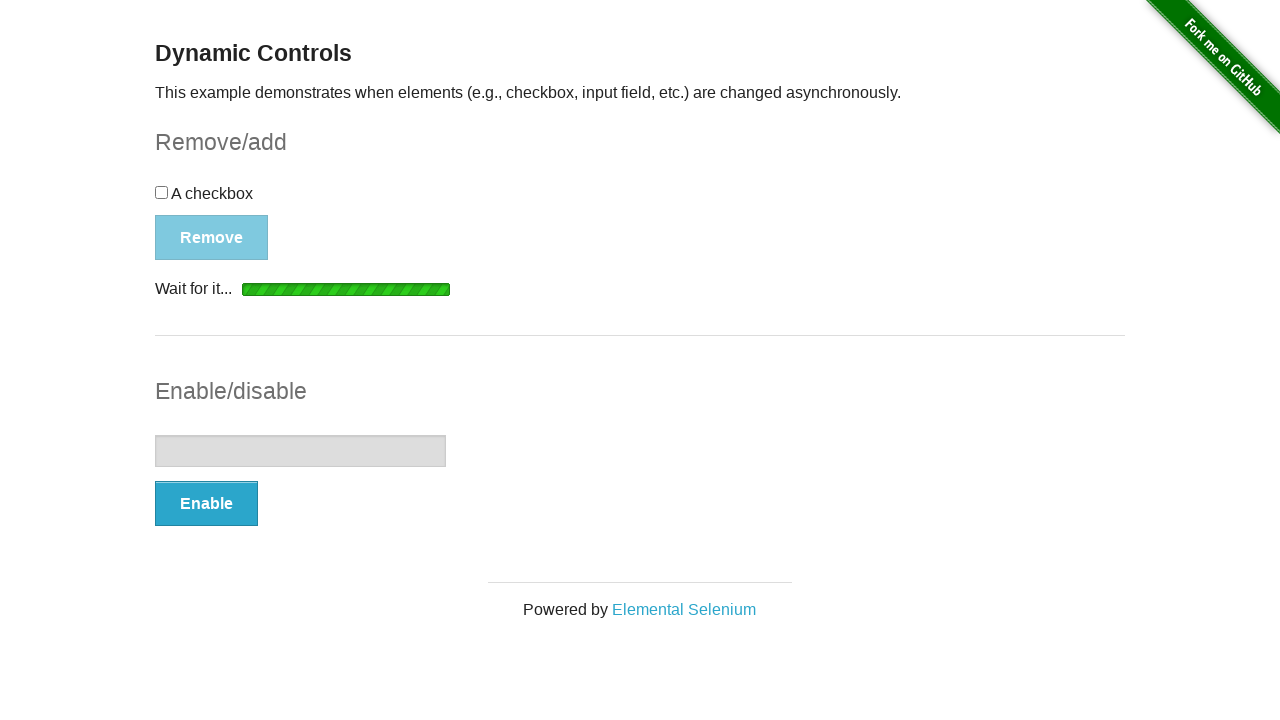

Checkbox disappeared and is now hidden
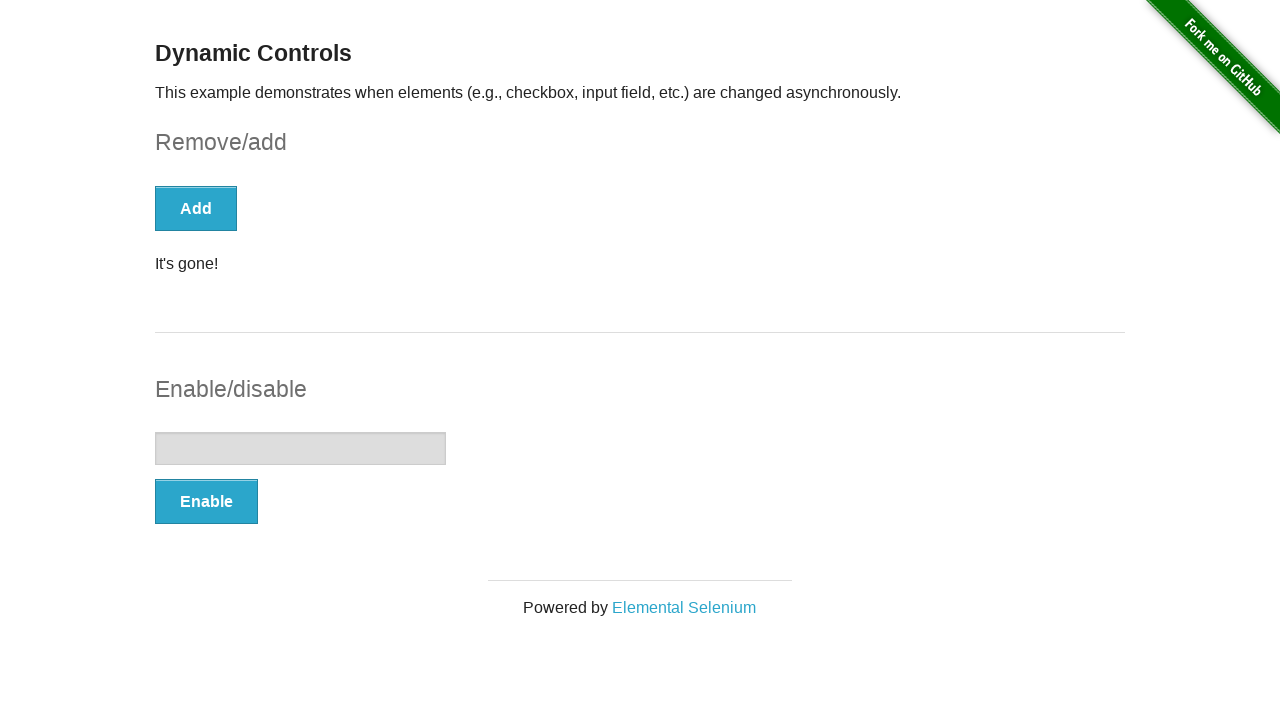

Message element appeared confirming checkbox removal
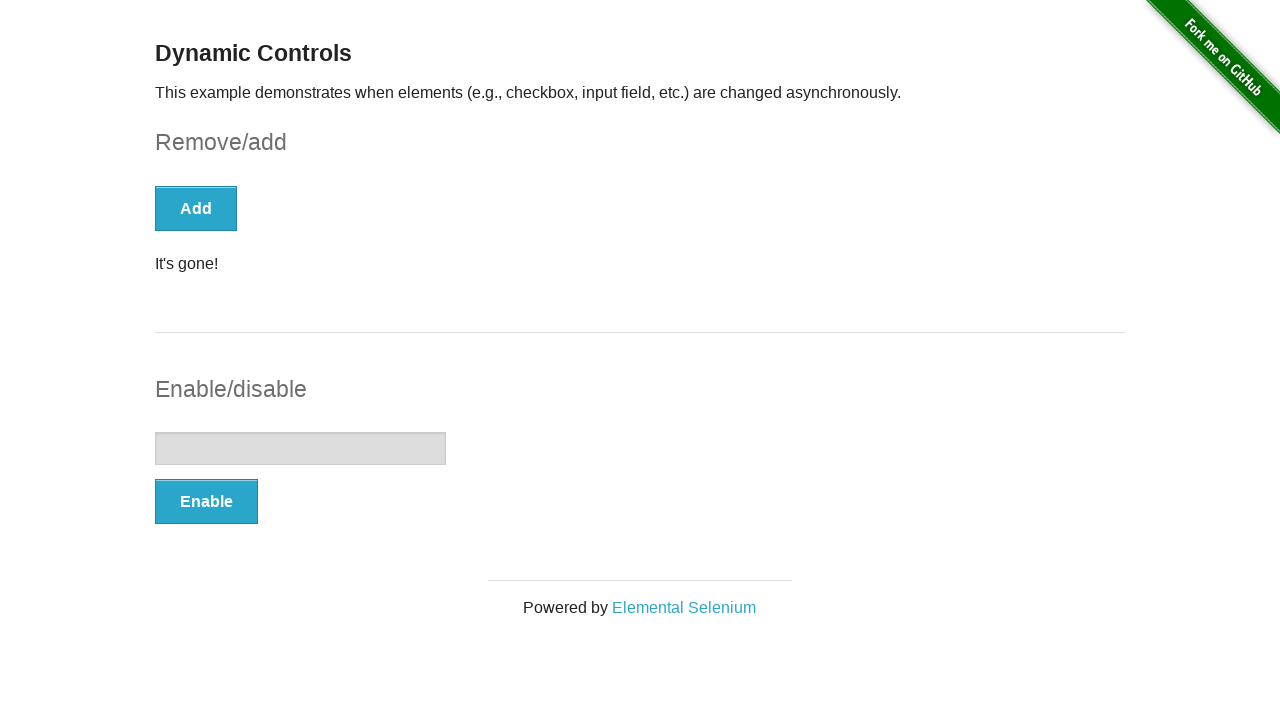

Clicked Enable button to enable the input field at (206, 501) on button:has-text('Enable')
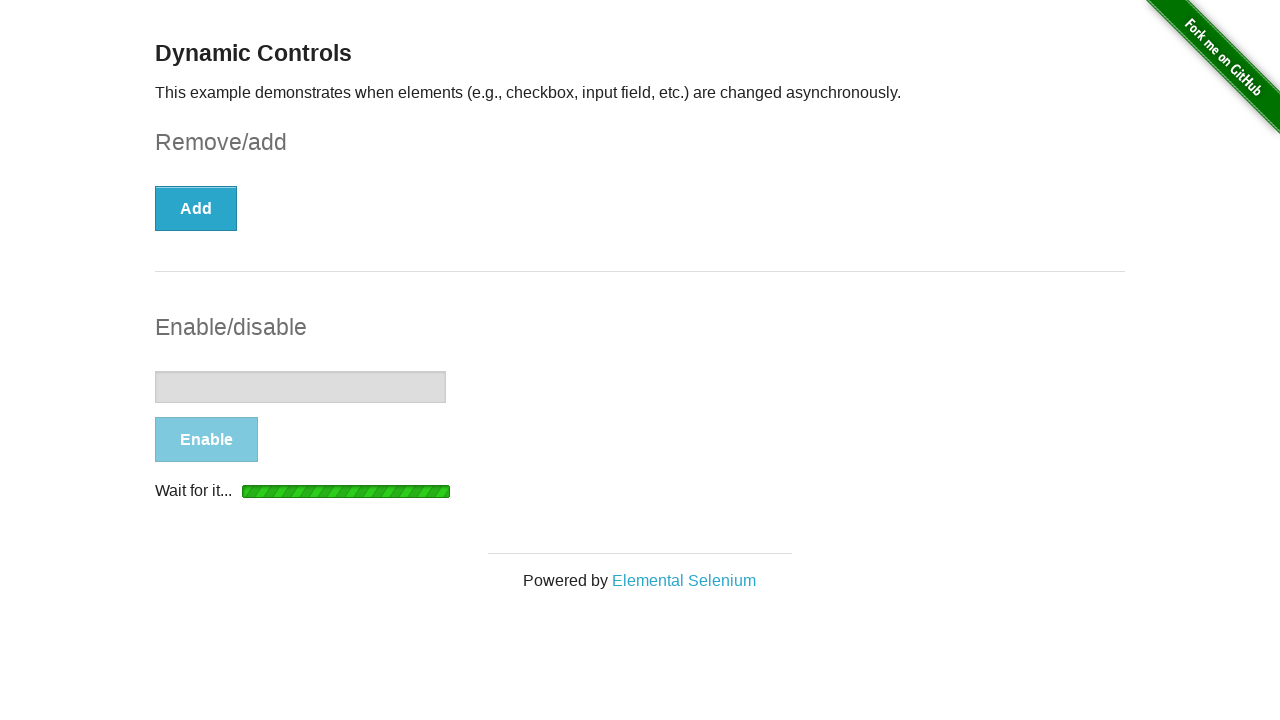

Message appeared confirming input field is enabled
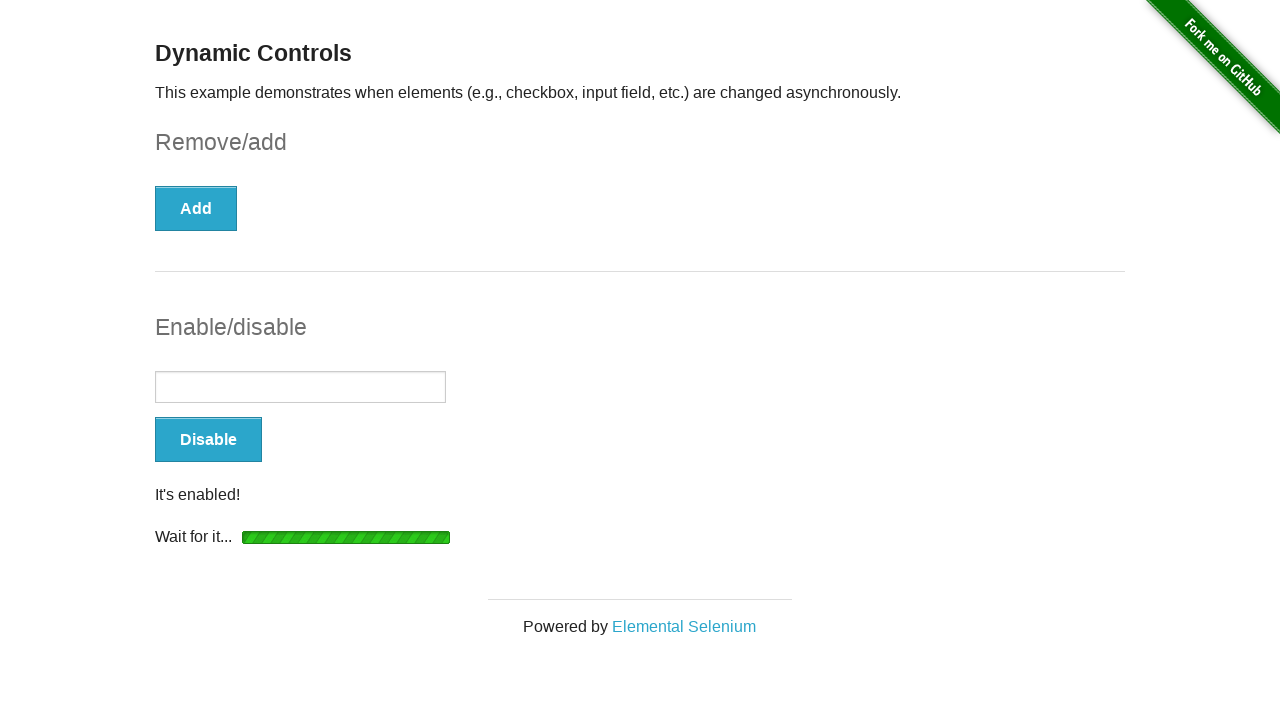

Verified input field is now enabled
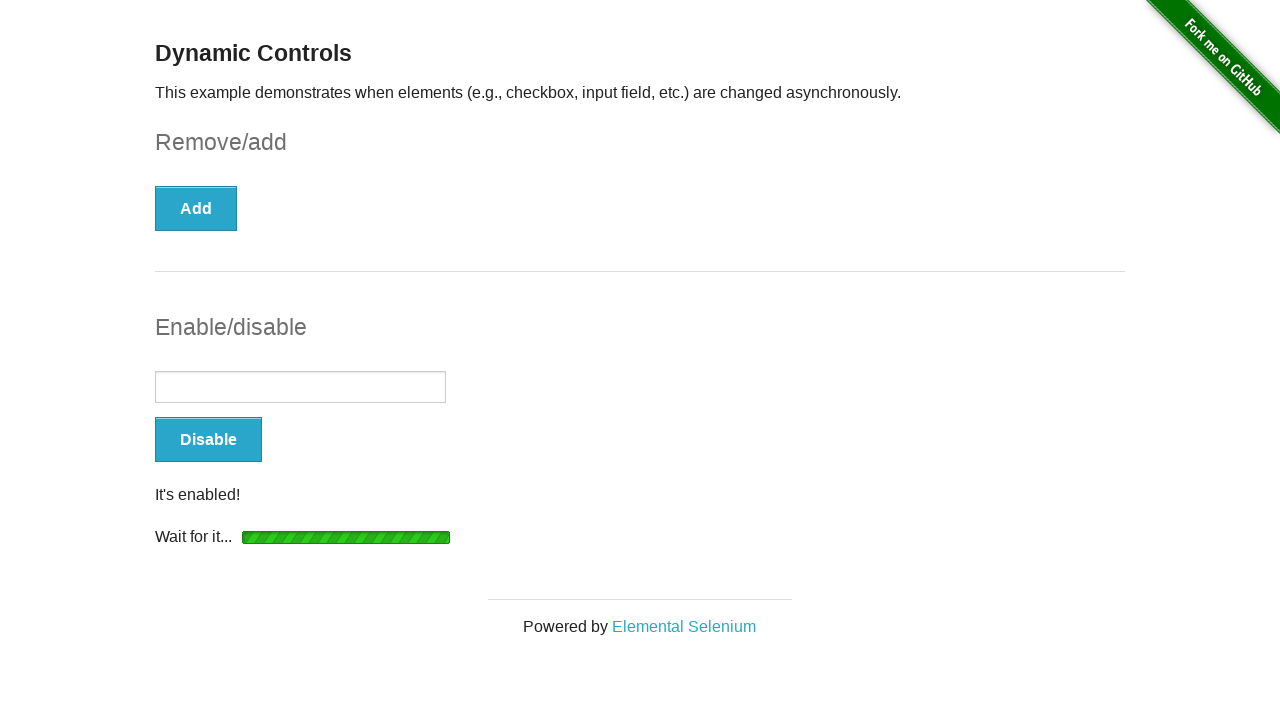

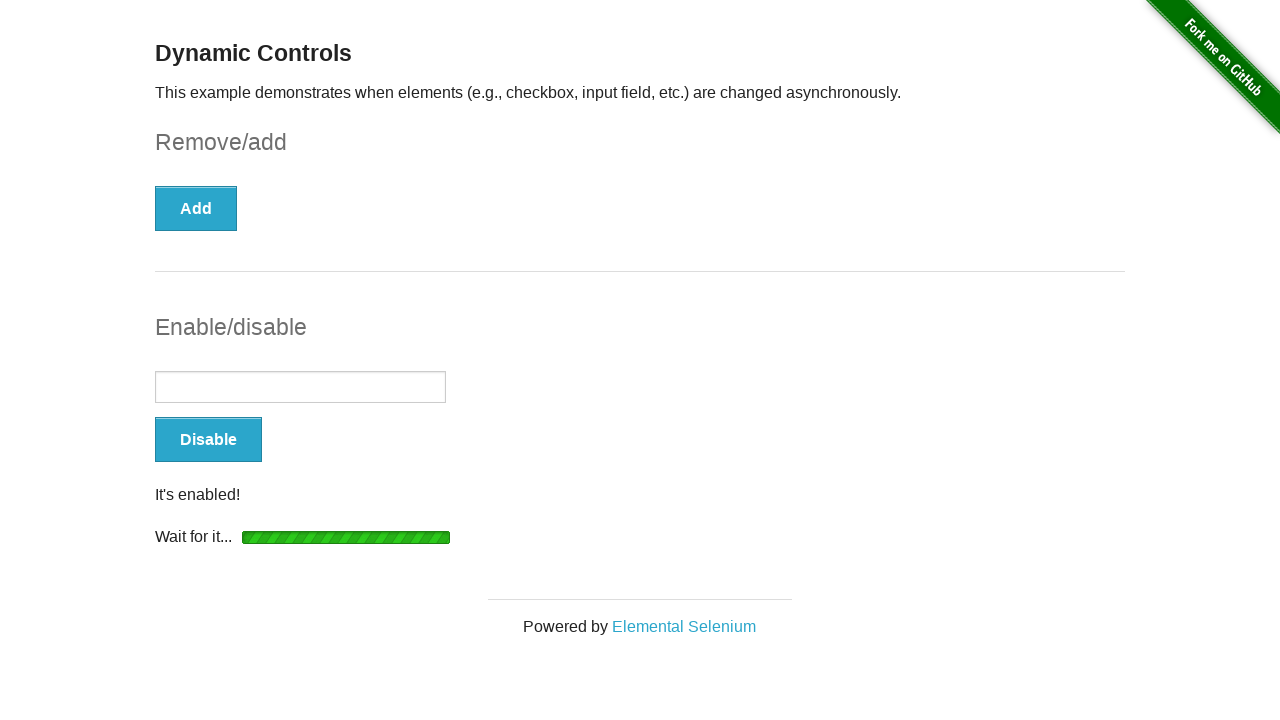